Navigates to the LMS homepage and clicks on the My Account link to verify navigation

Starting URL: https://alchemy.hguy.co/lms

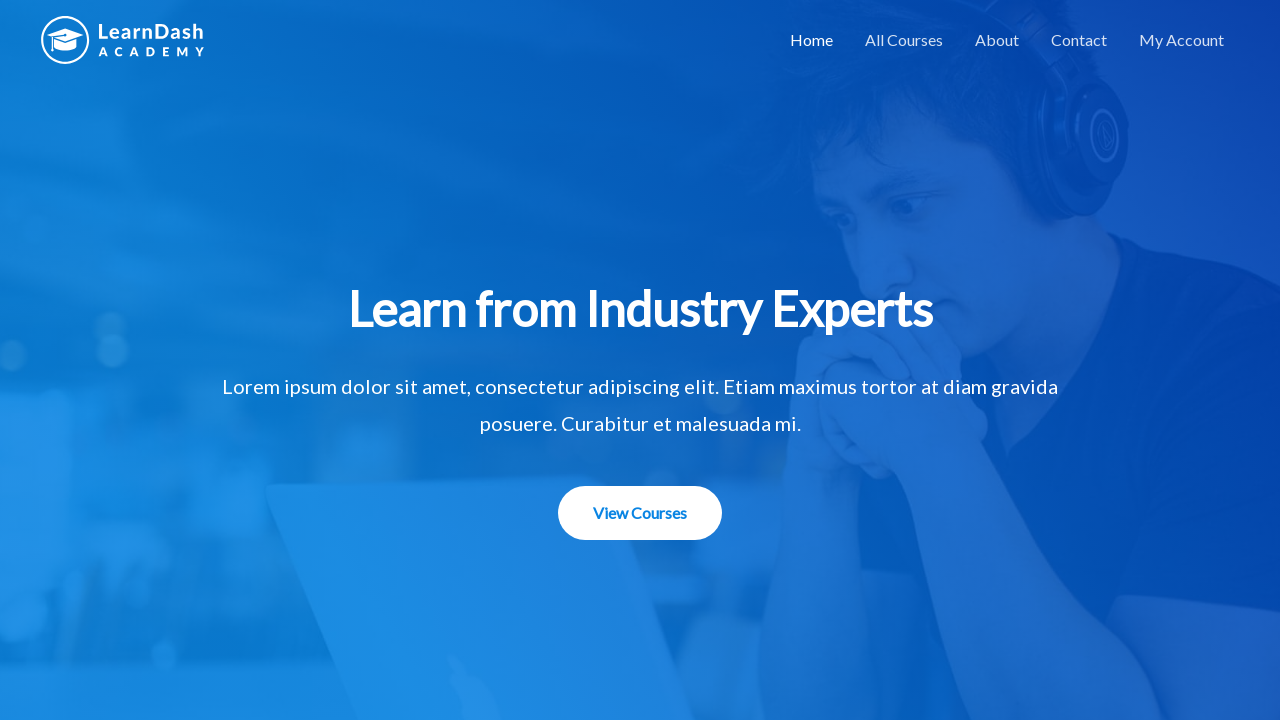

Navigated to LMS homepage at https://alchemy.hguy.co/lms
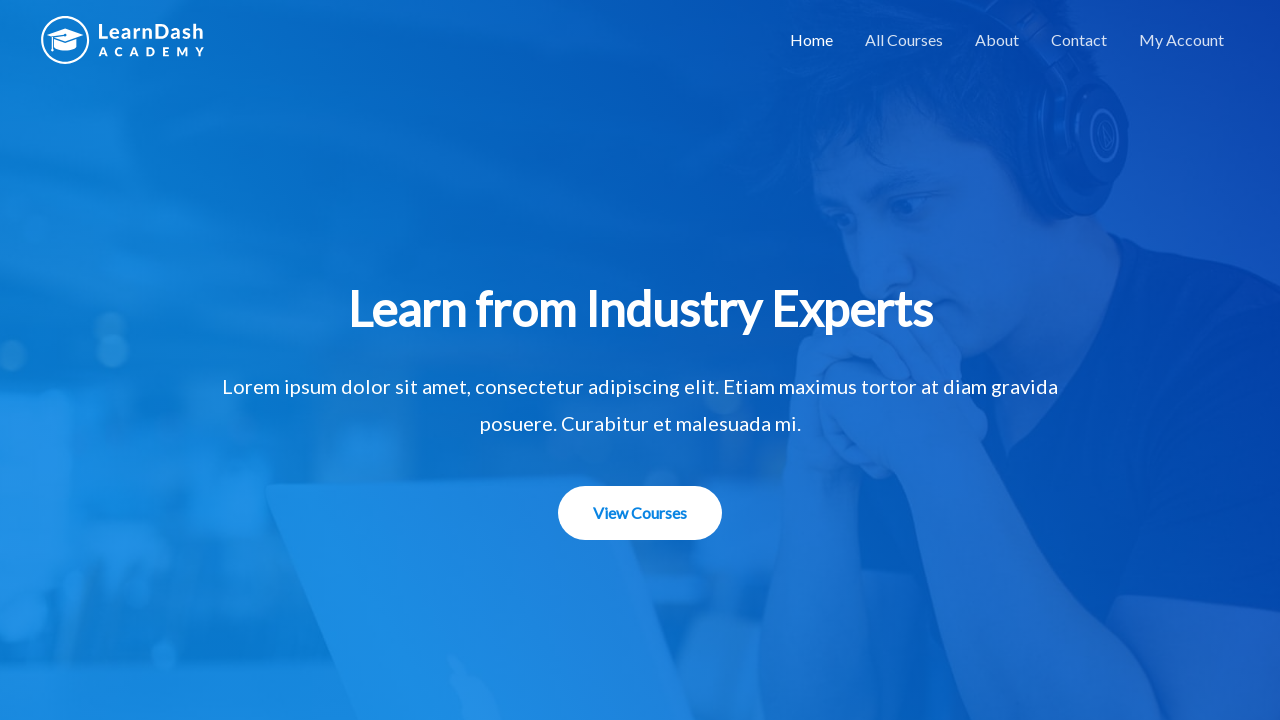

Clicked on My Account link at (1182, 40) on text=My Account
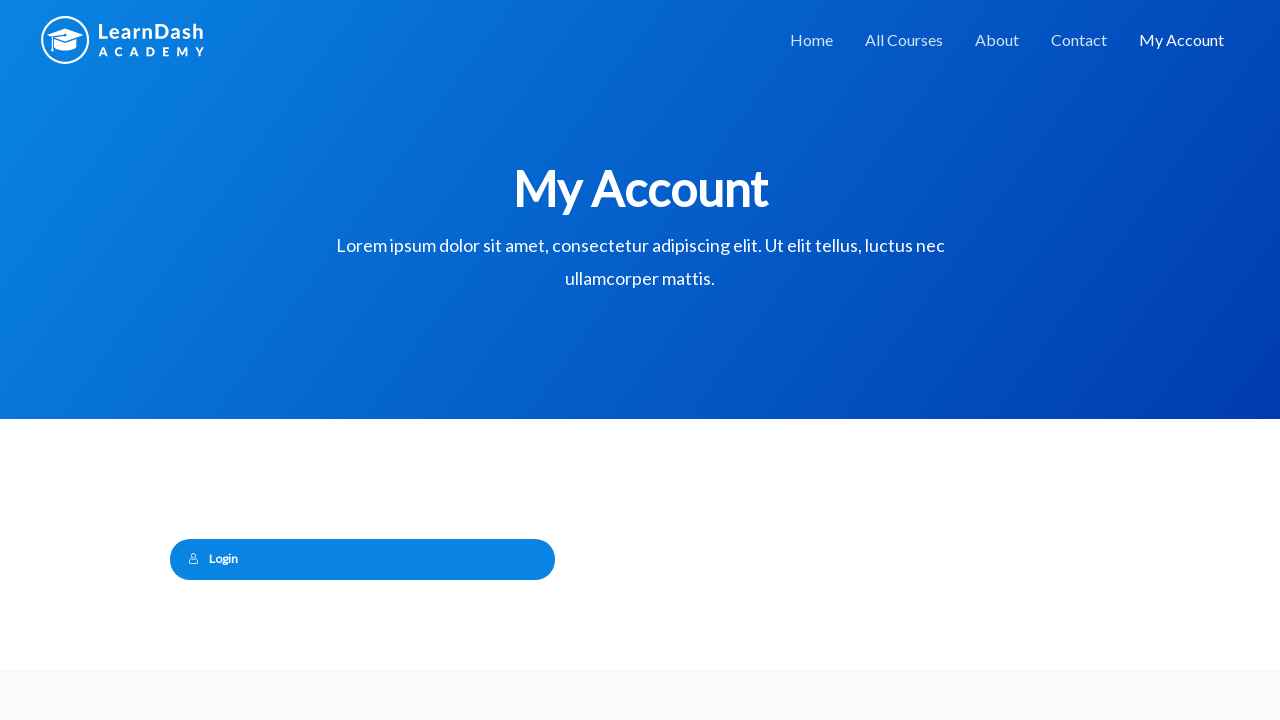

Waited for page to load with networkidle state
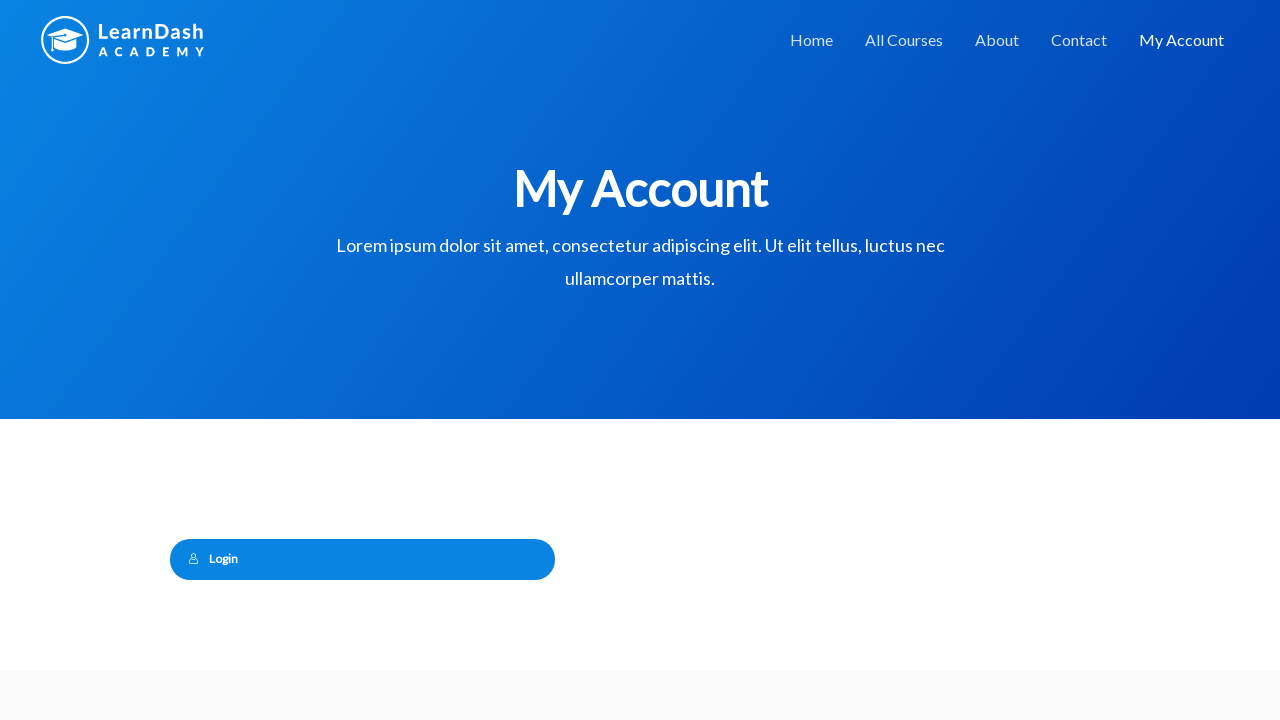

Verified page title is 'My Account – Alchemy LMS'
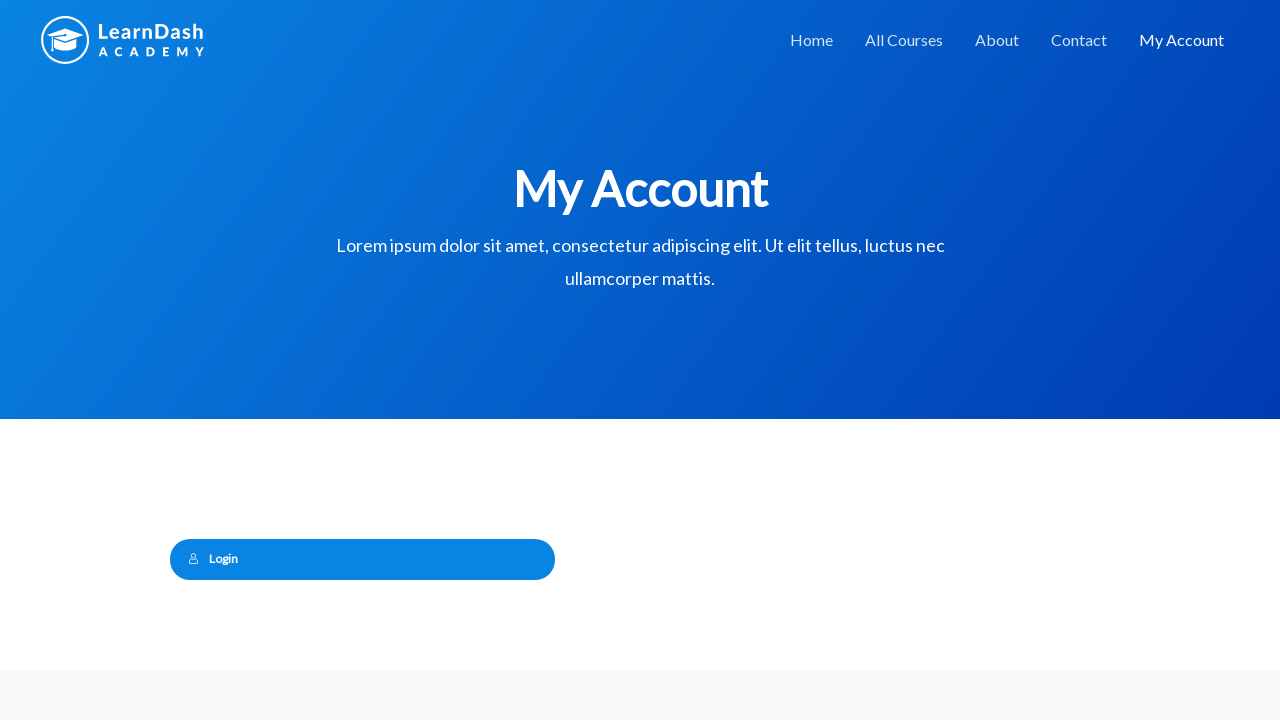

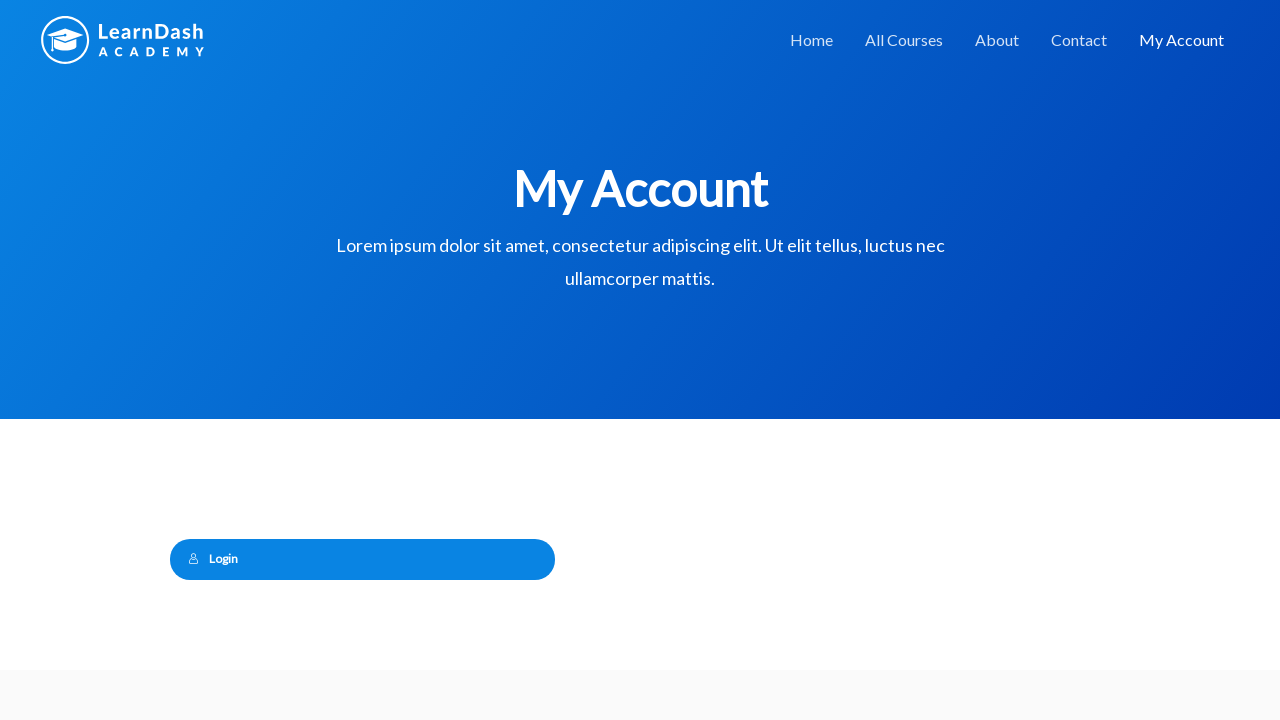